Tests deleting a task by clearing its text during edit in Completed filter view

Starting URL: https://todomvc4tasj.herokuapp.com/

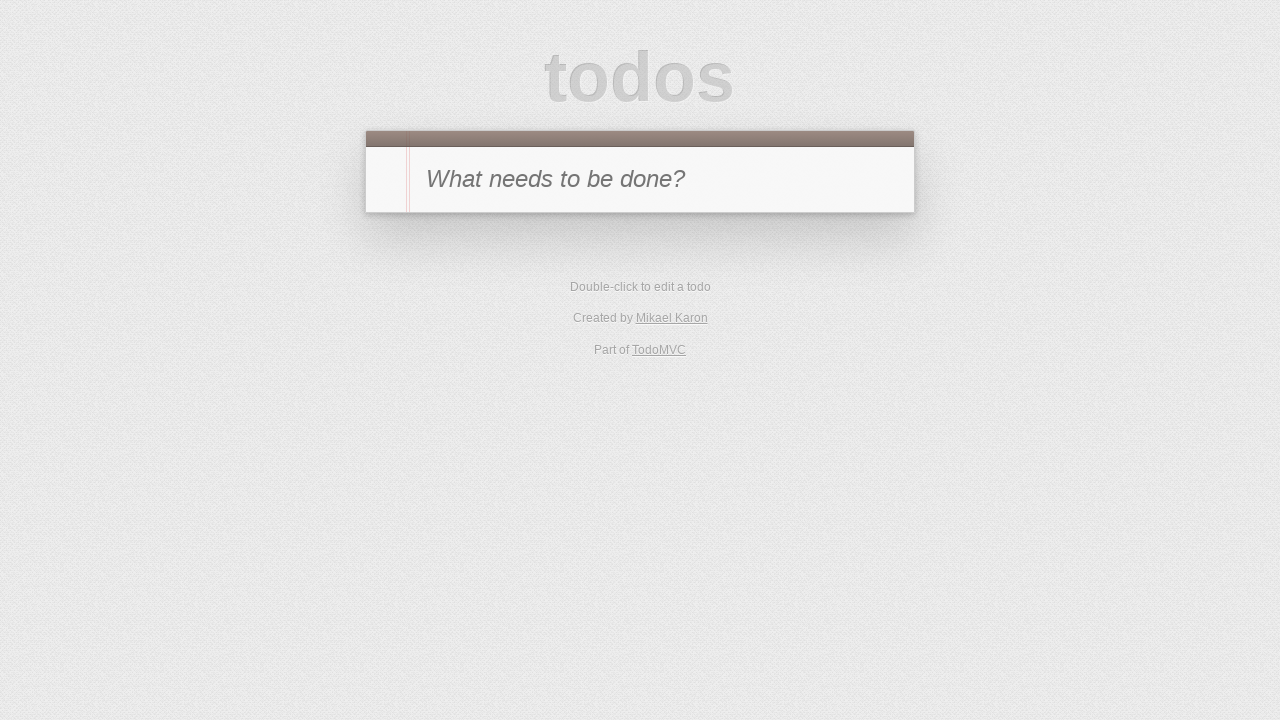

Set up completed tasks in localStorage
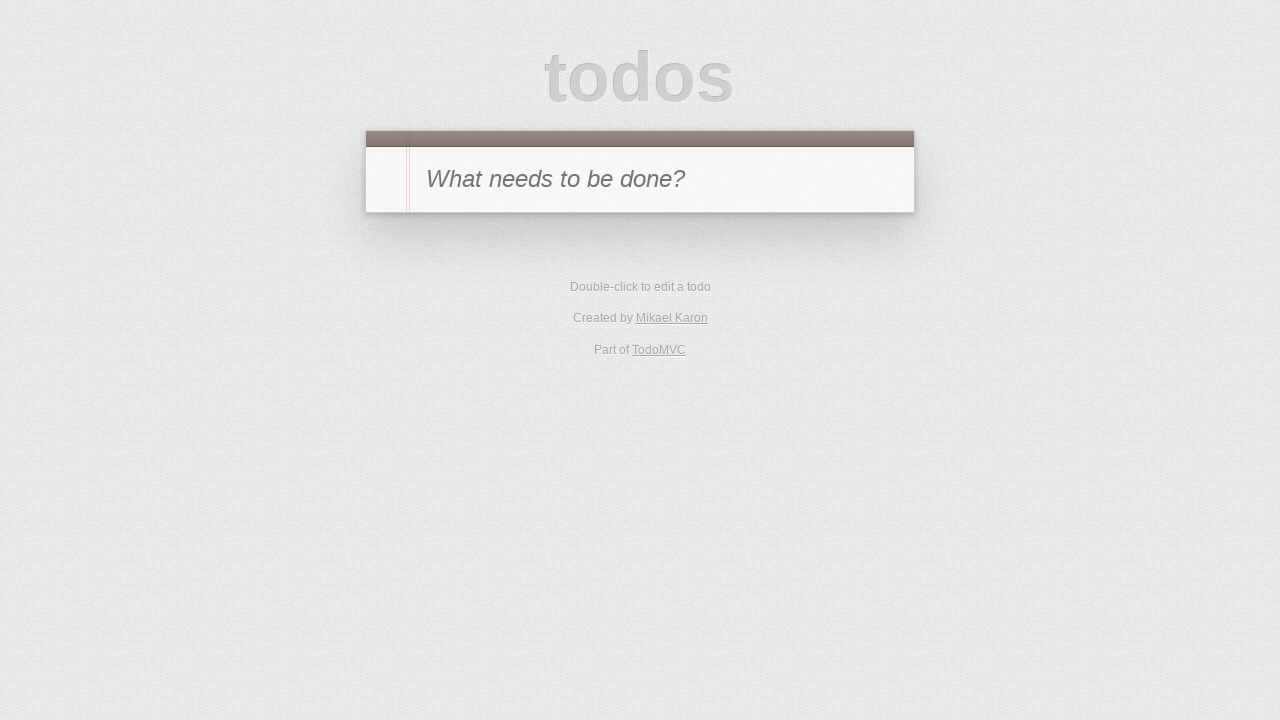

Reloaded page to load tasks from localStorage
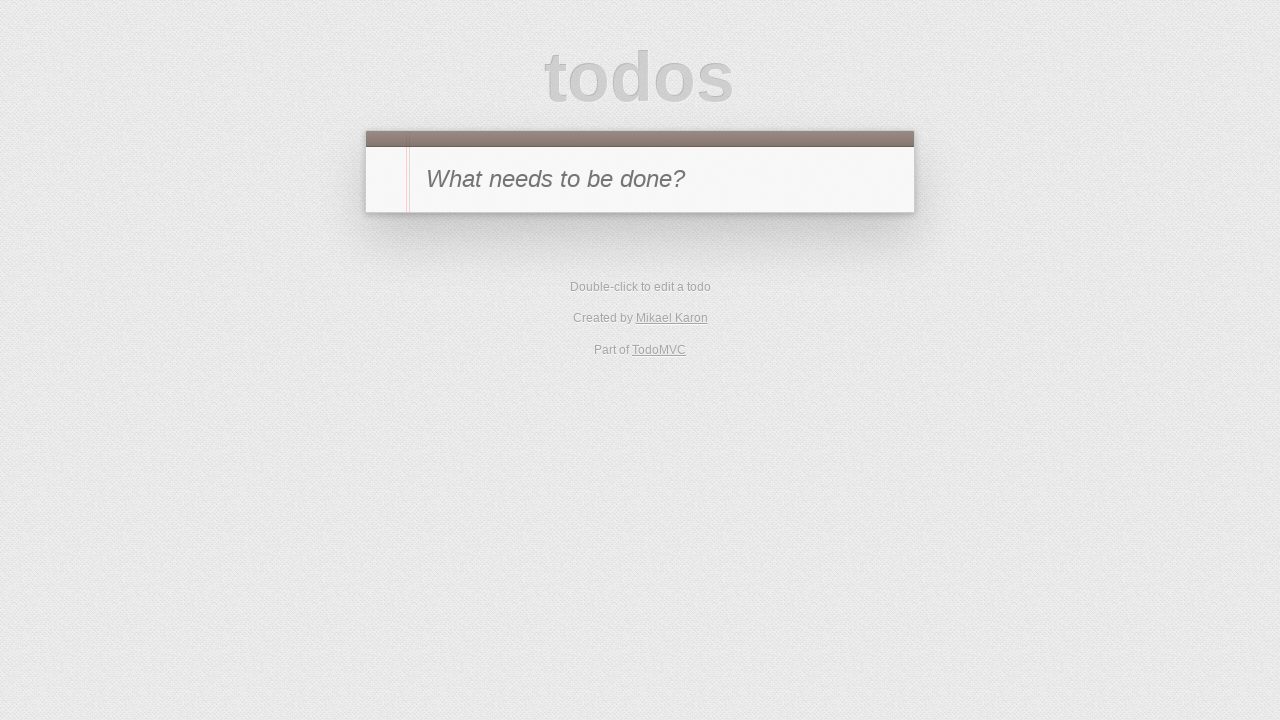

Clicked Completed filter to view completed tasks at (676, 351) on #filters li:has-text('Completed')
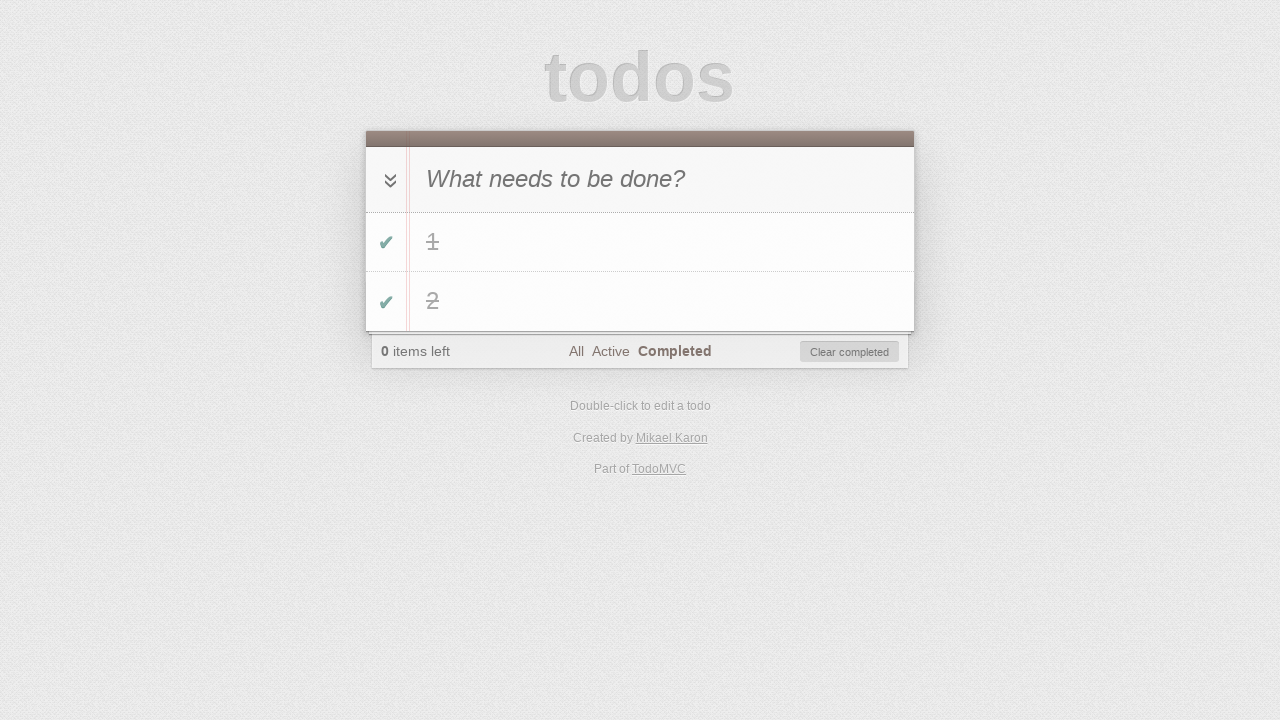

Double-clicked task '2' to enter edit mode at (640, 302) on #todo-list li:has-text('2')
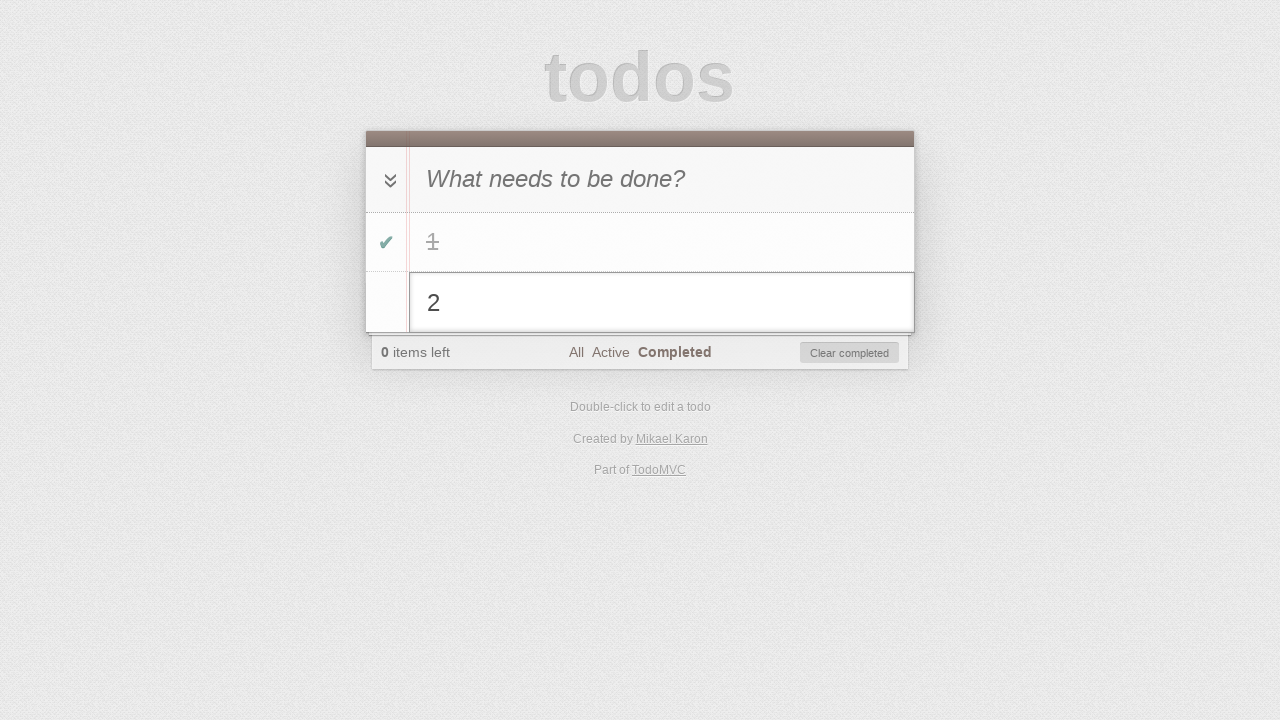

Cleared text from task '2' input field on #todo-list li.editing .edit
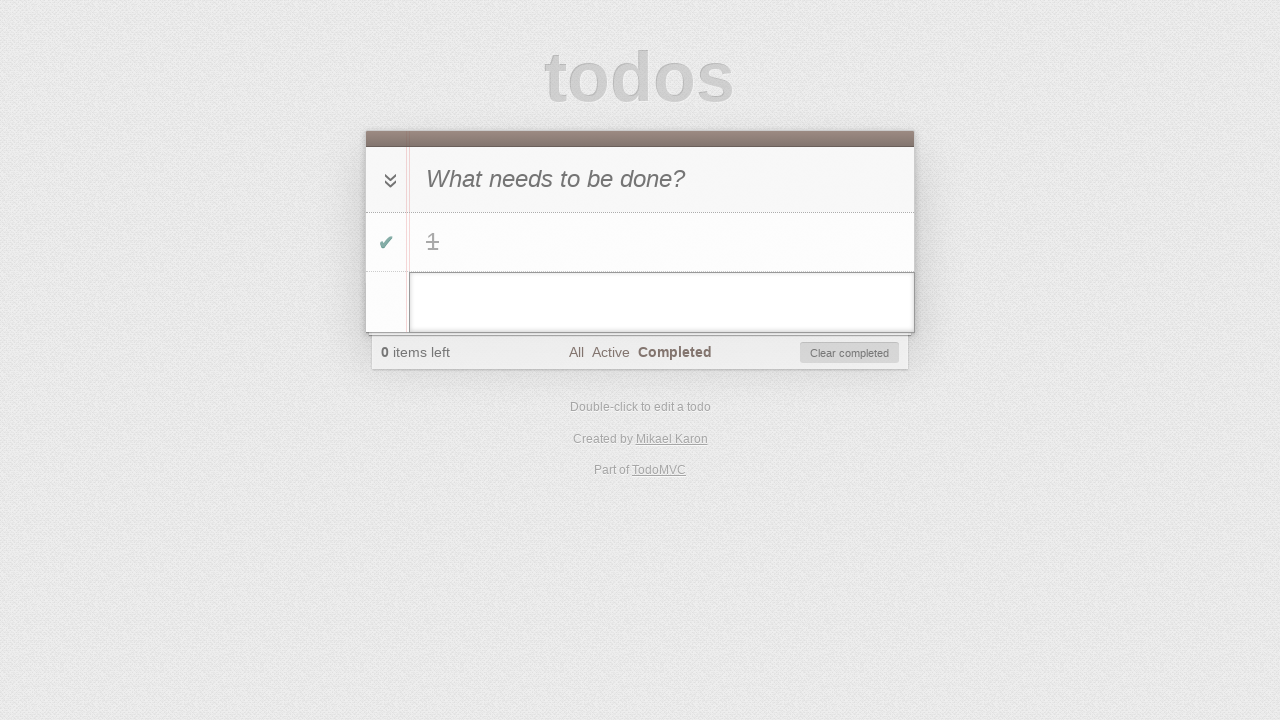

Pressed Enter to delete task with empty text on #todo-list li.editing .edit
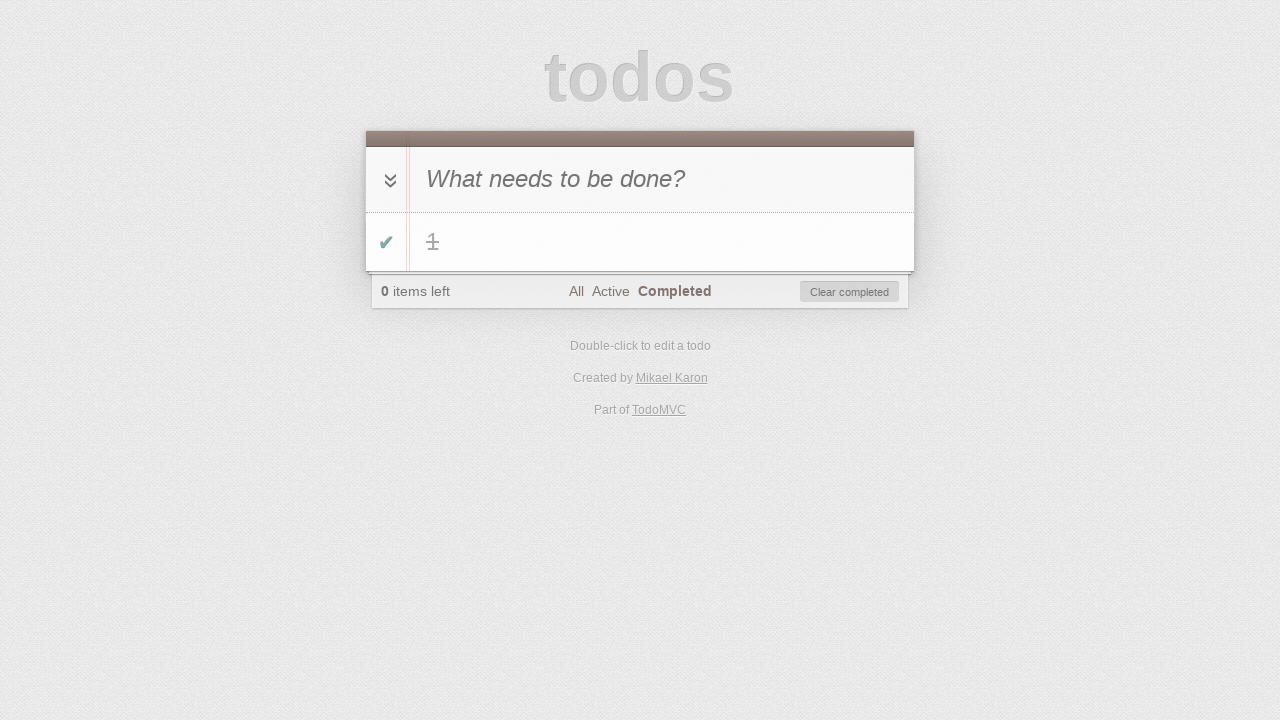

Verified task '1' is still visible in the list
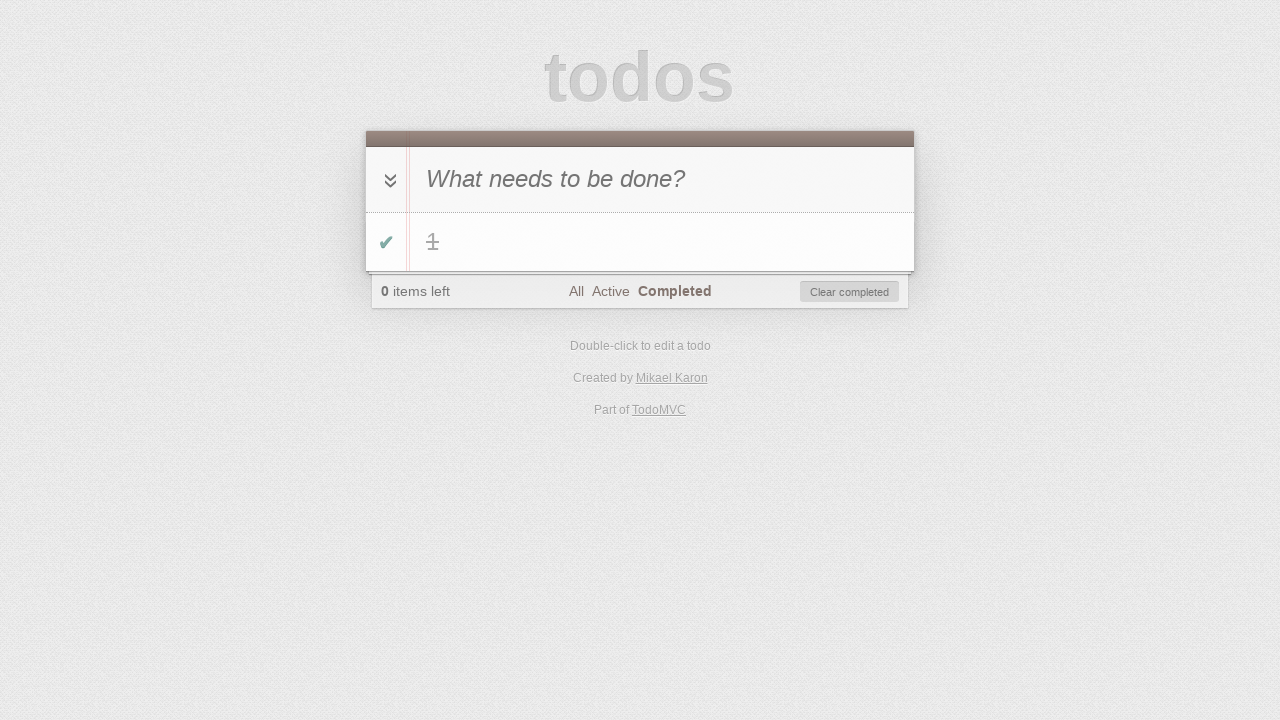

Verified items left count displays 0
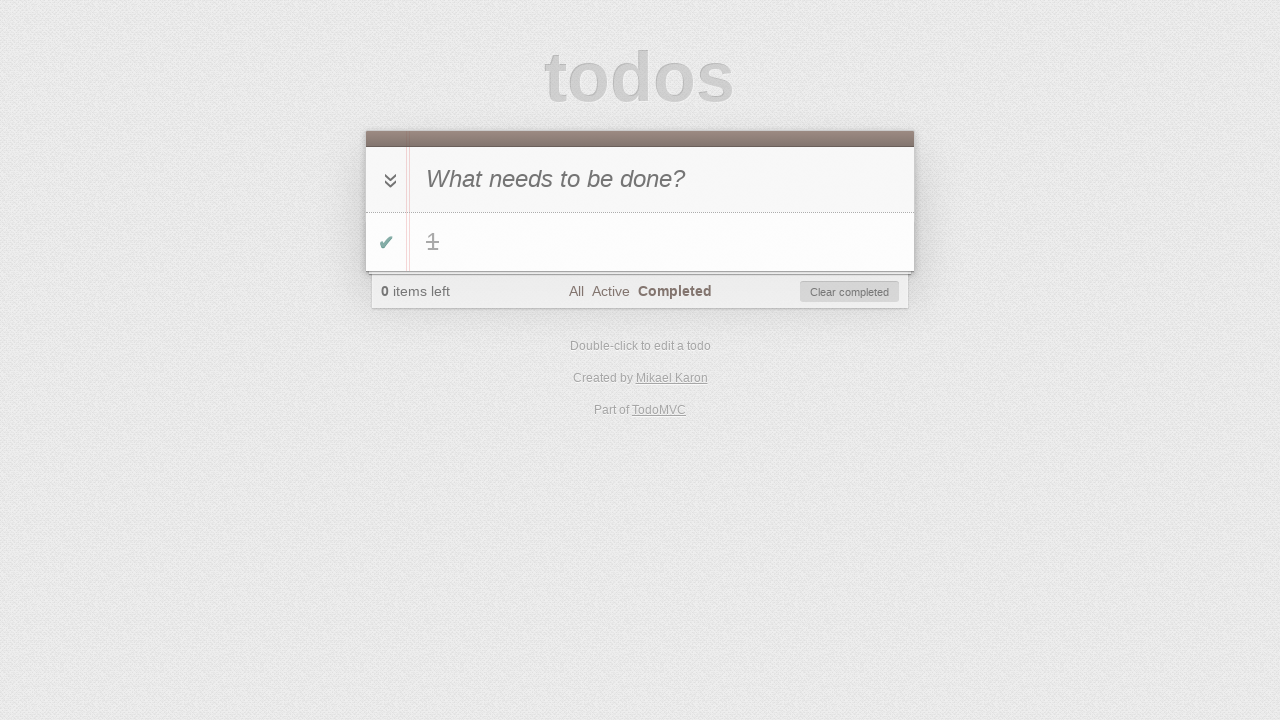

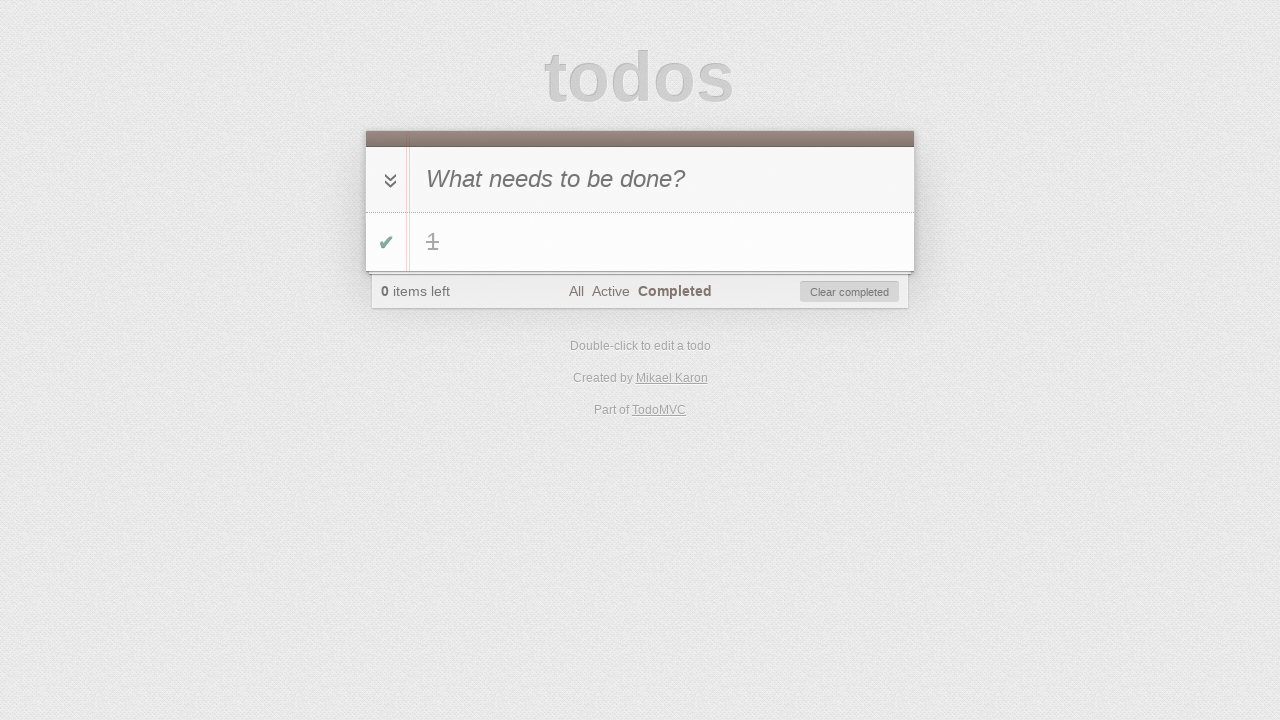